Navigates to the Puma India website and waits for the page to load. This is a basic page load test.

Starting URL: https://in.puma.com/

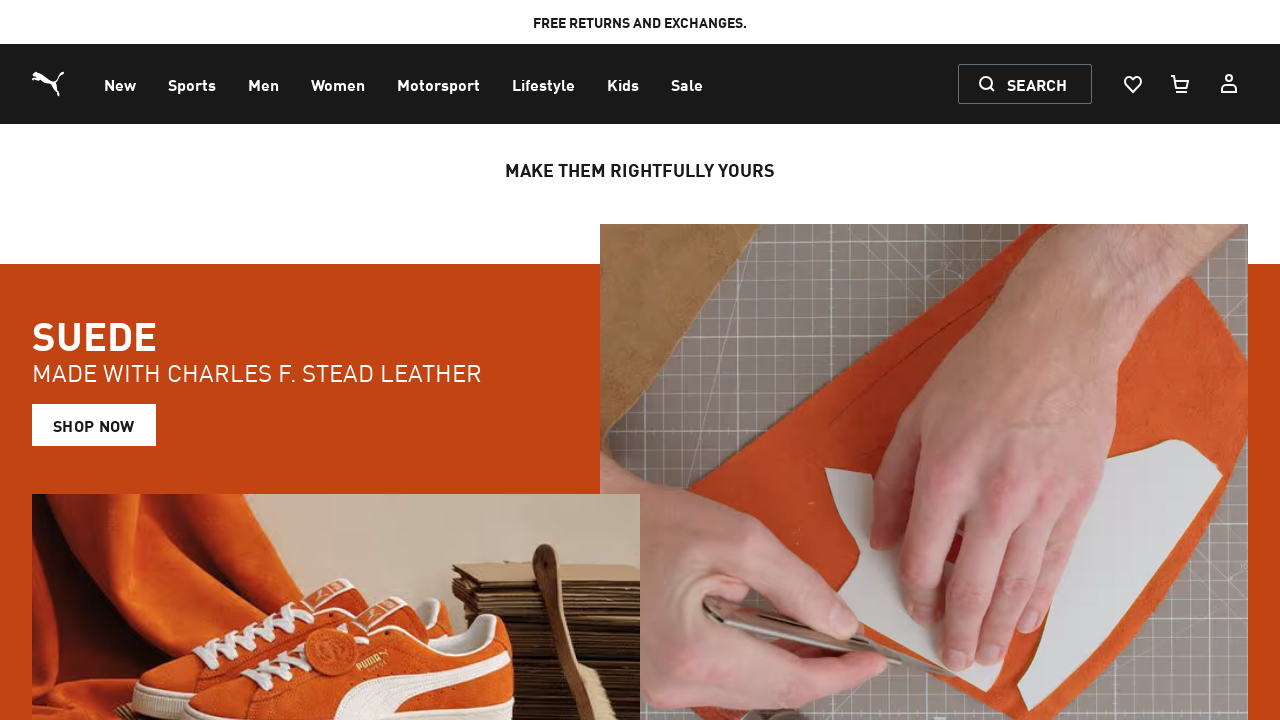

Waited for page DOM content to load
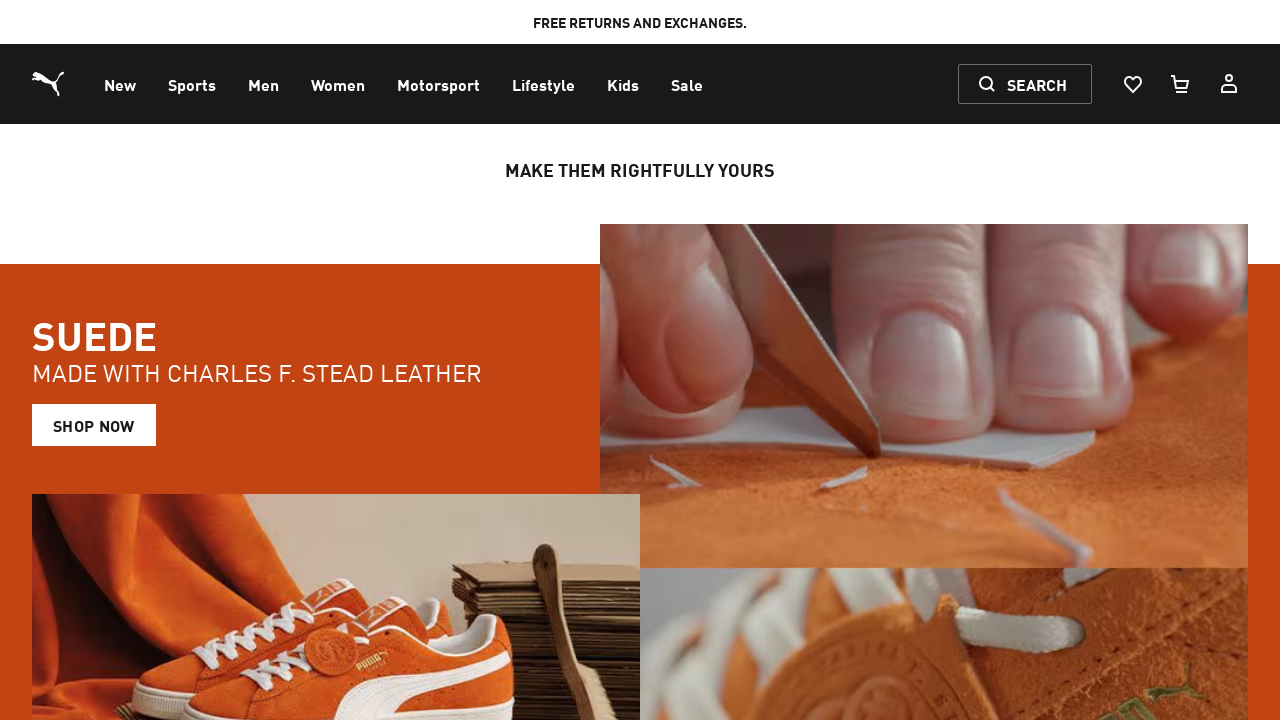

Verified body element is present on Puma India homepage
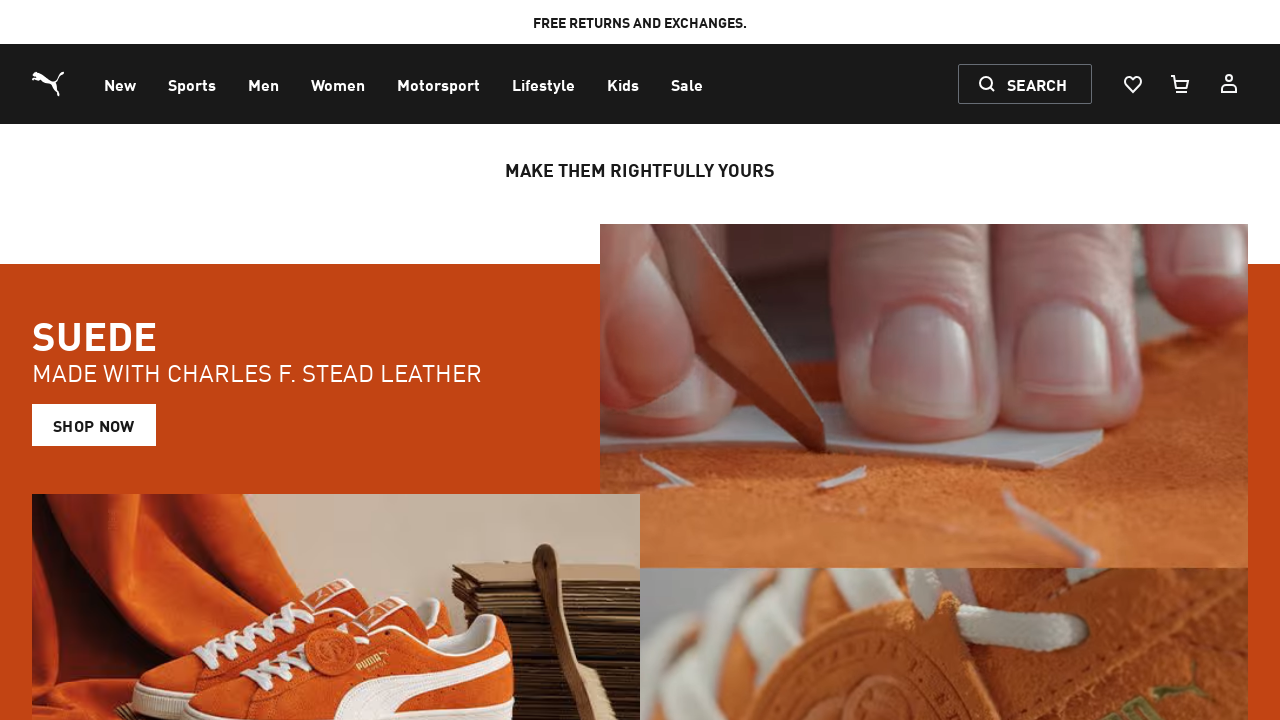

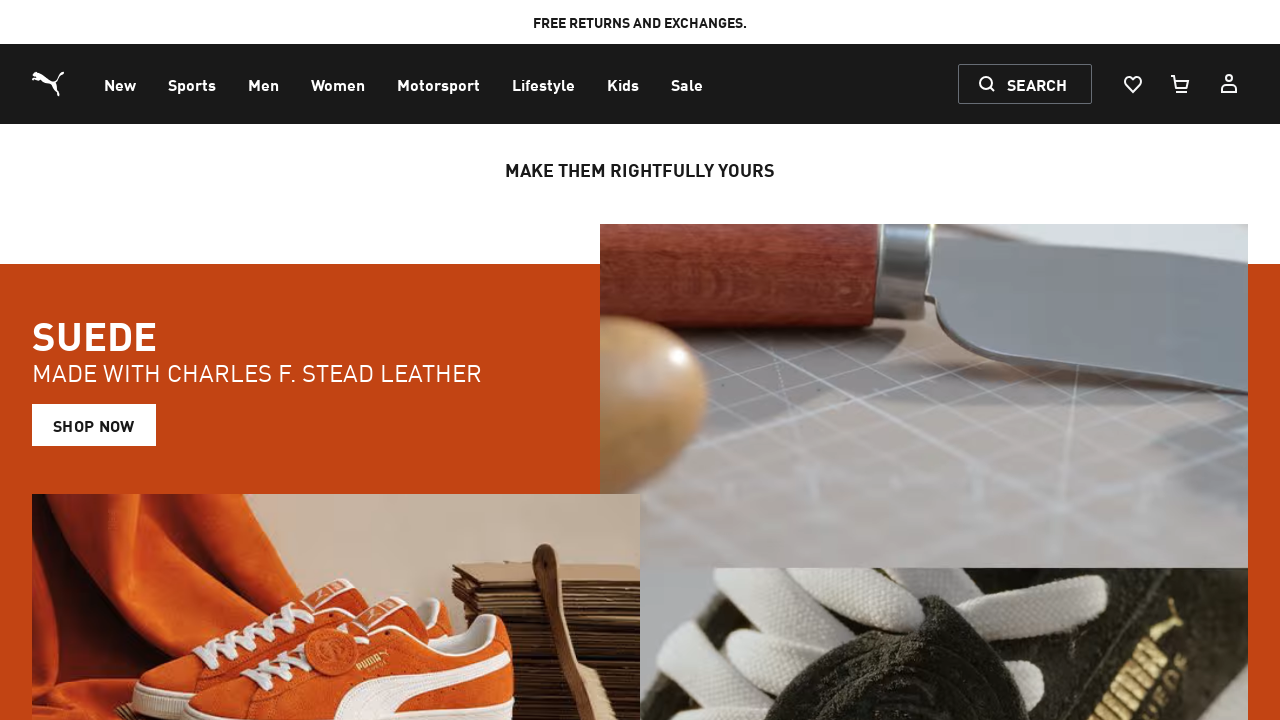